Tests nested frames navigation by clicking on the Nested Frames link, switching into the top frame, then into the middle frame, and verifying the content inside the nested frame structure.

Starting URL: https://the-internet.herokuapp.com/

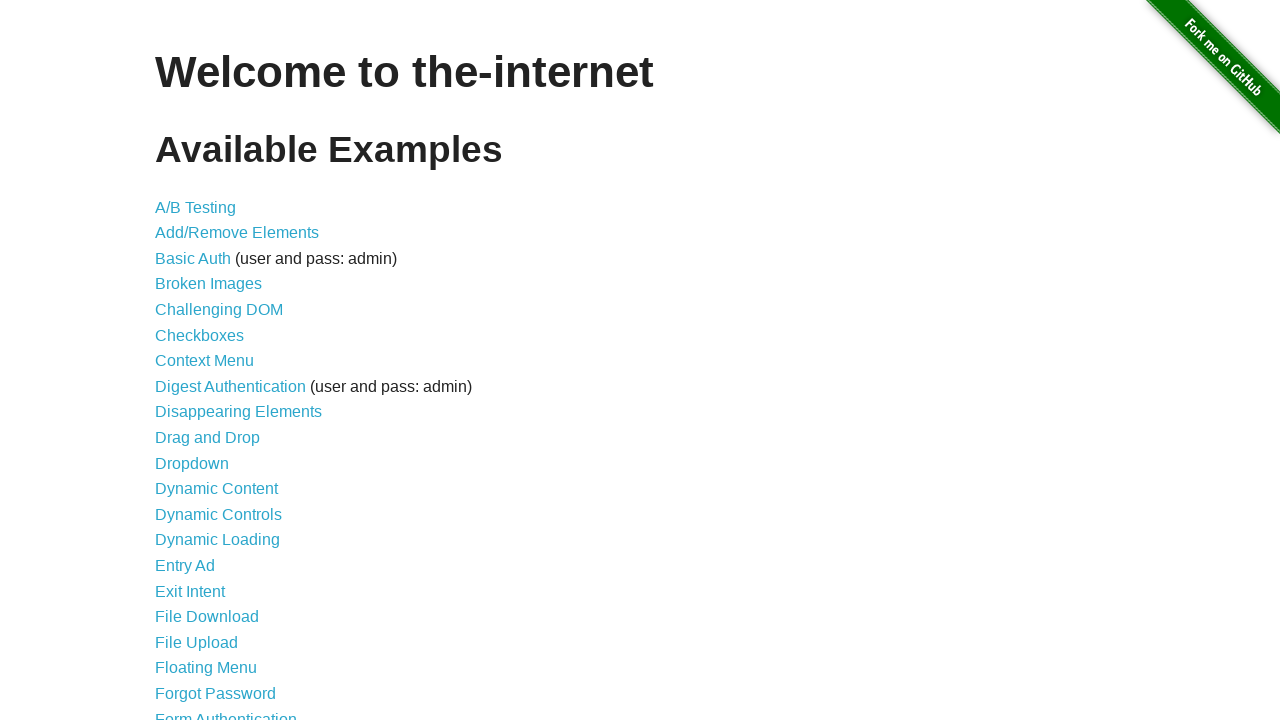

Clicked on 'Nested Frames' link at (210, 395) on xpath=//a[text()='Nested Frames']
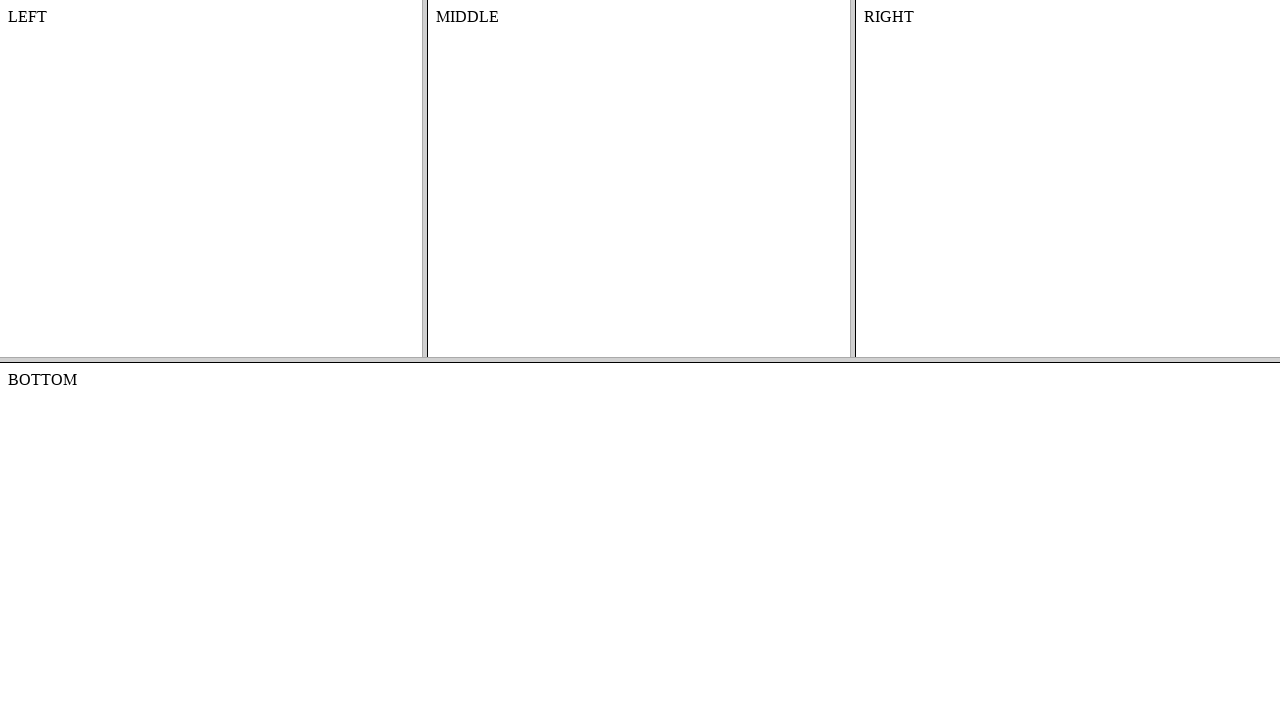

Frameset loaded with frame-top element
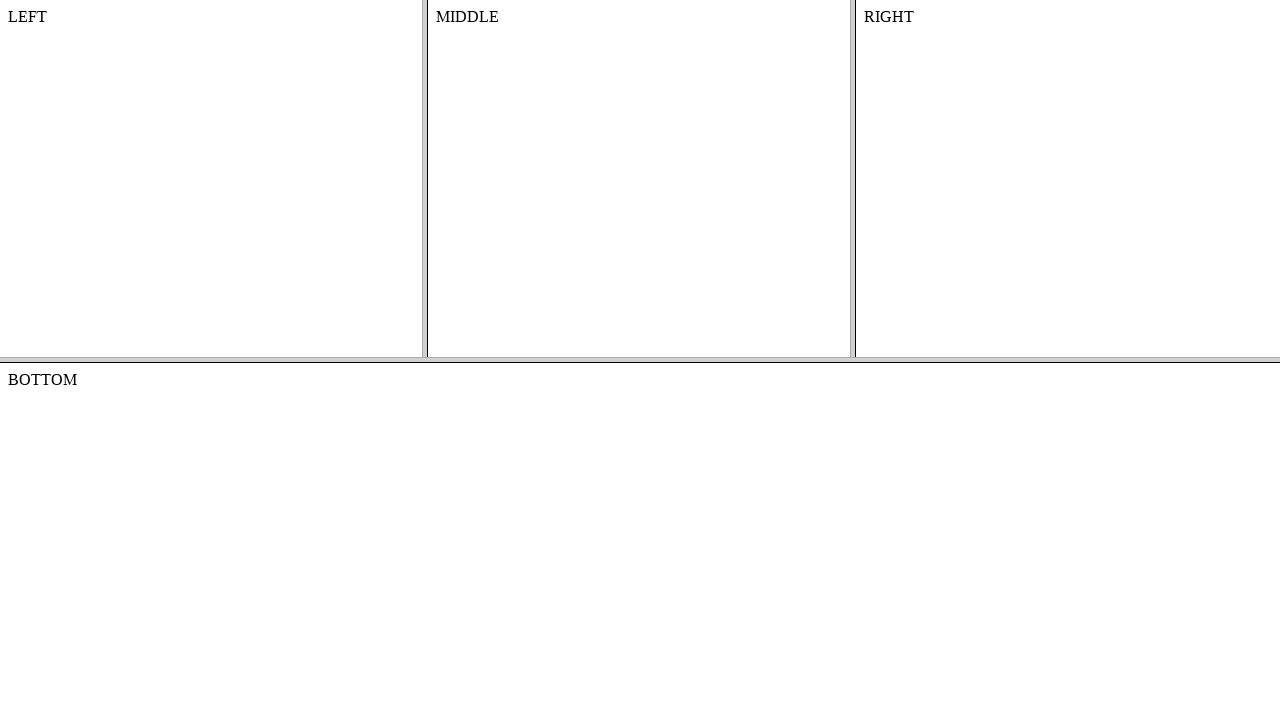

Switched to top frame
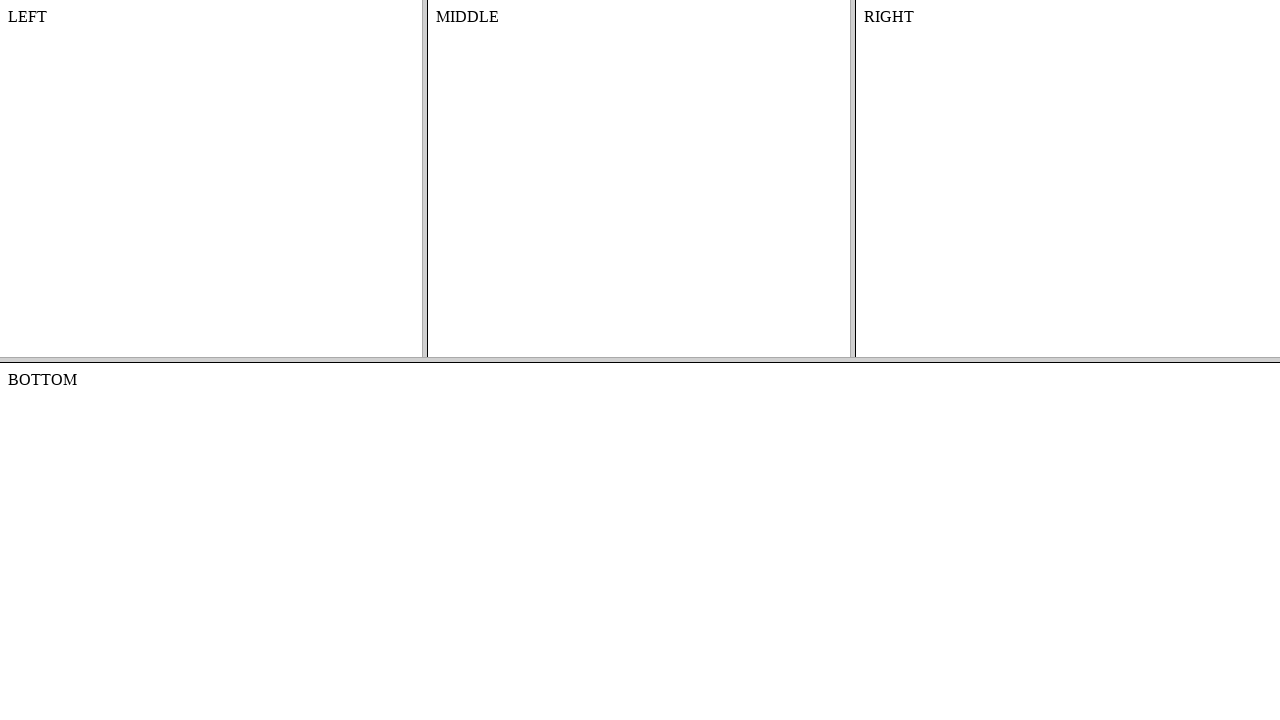

Located middle frame within top frame
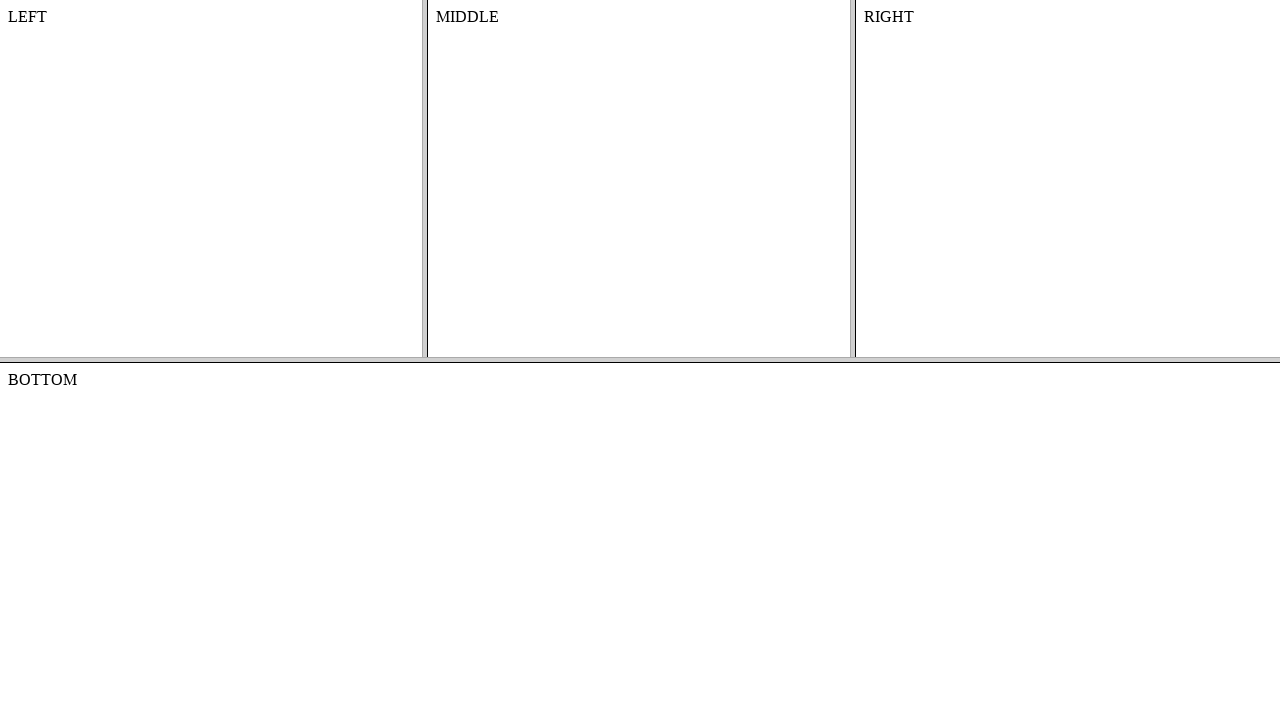

Switched to middle frame and content element is visible
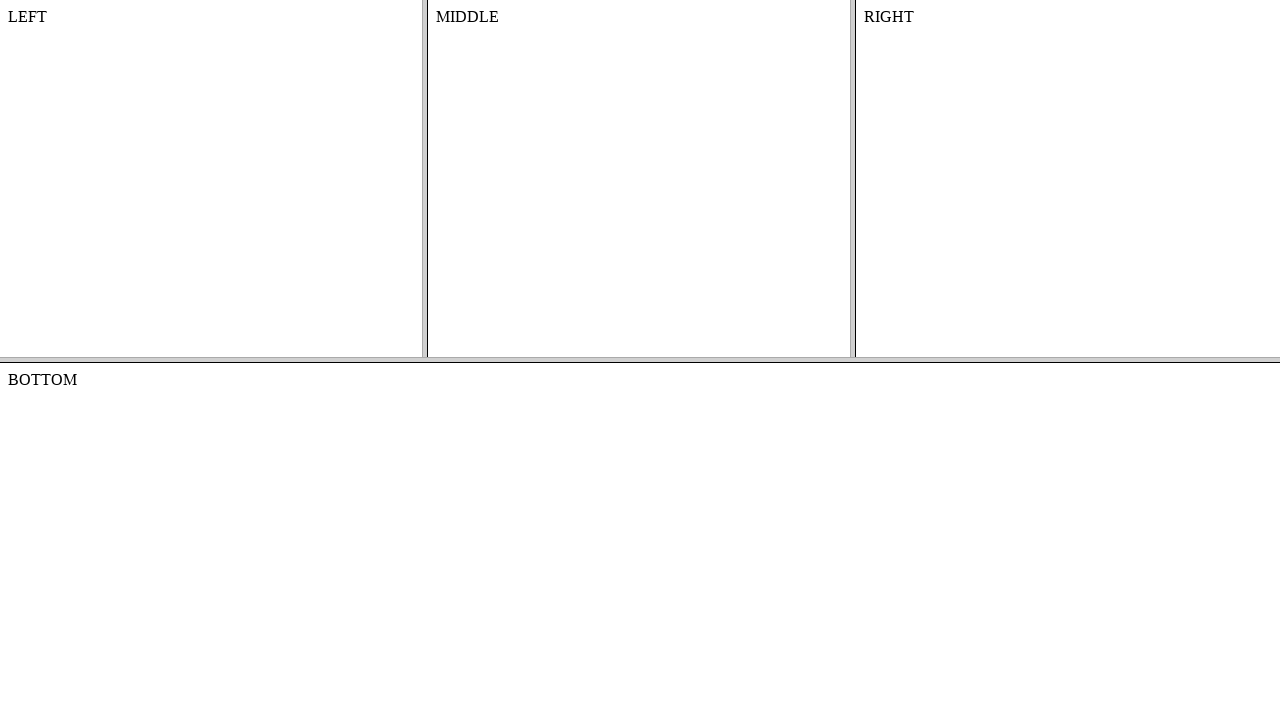

Retrieved text content from middle frame: MIDDLE
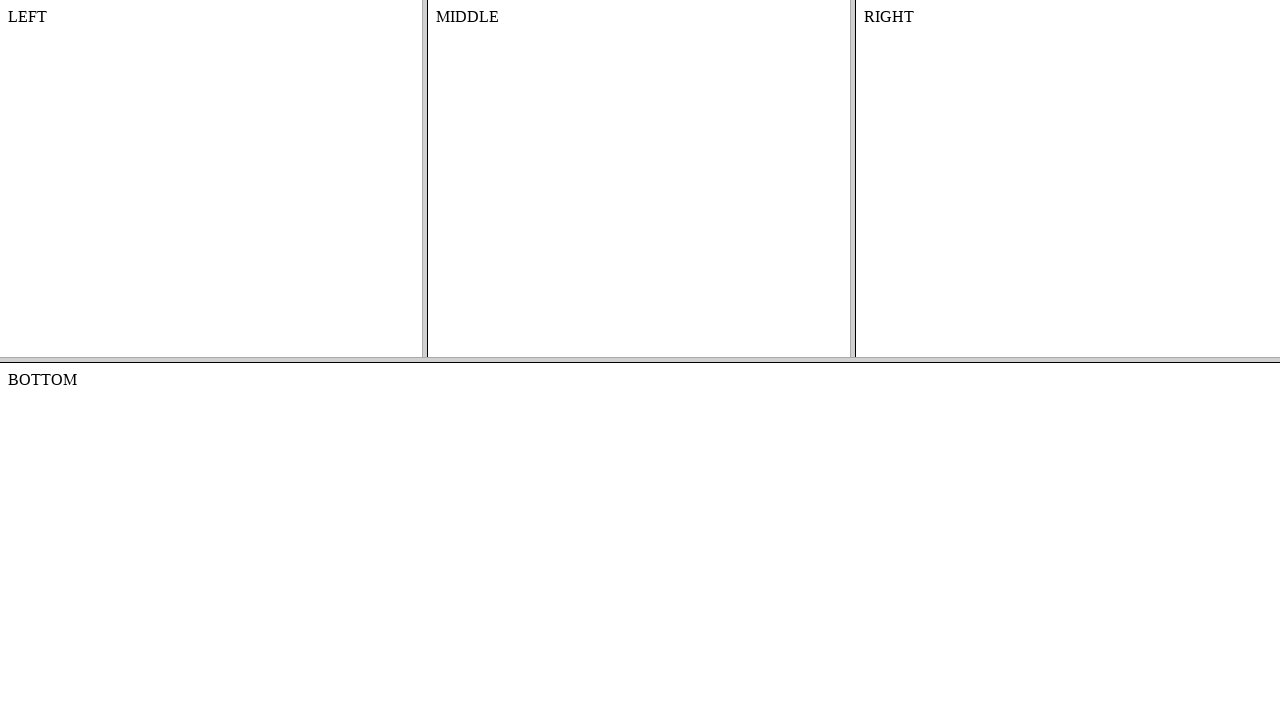

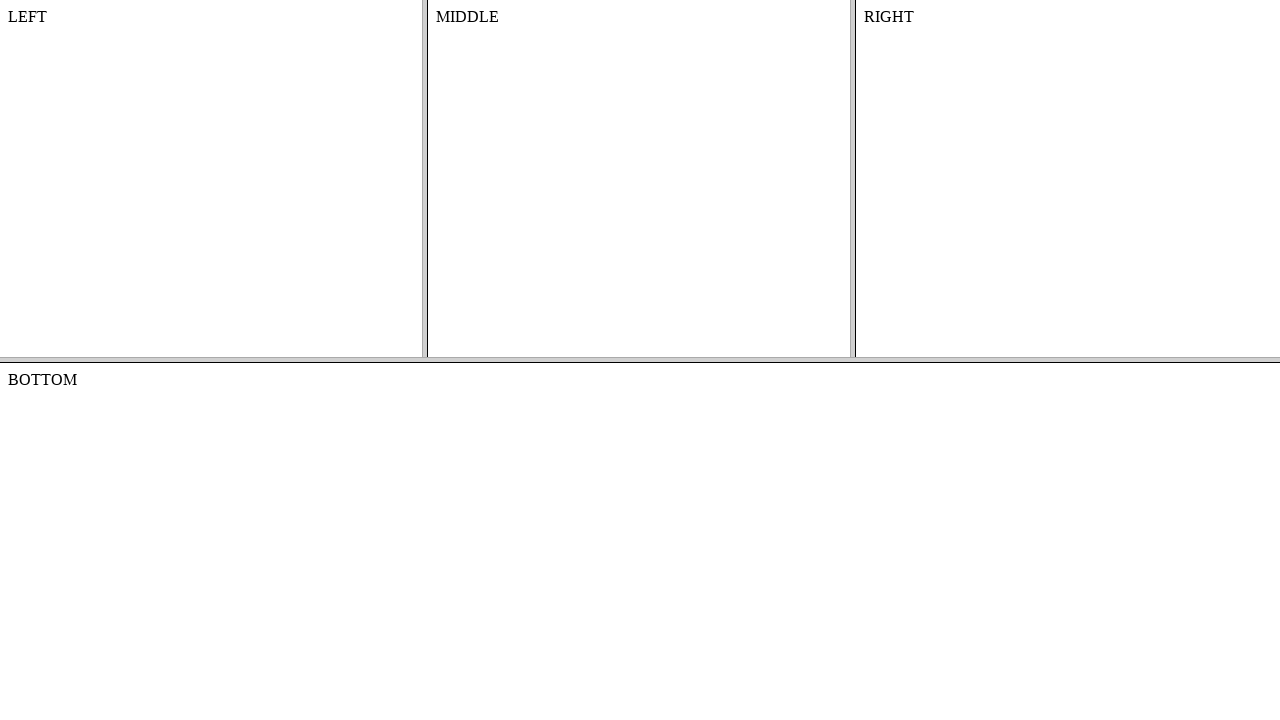